Tests that all buttons on the multiple buttons page are clickable by iterating through and clicking each button

Starting URL: https://practice.cydeo.com/multiple_buttons

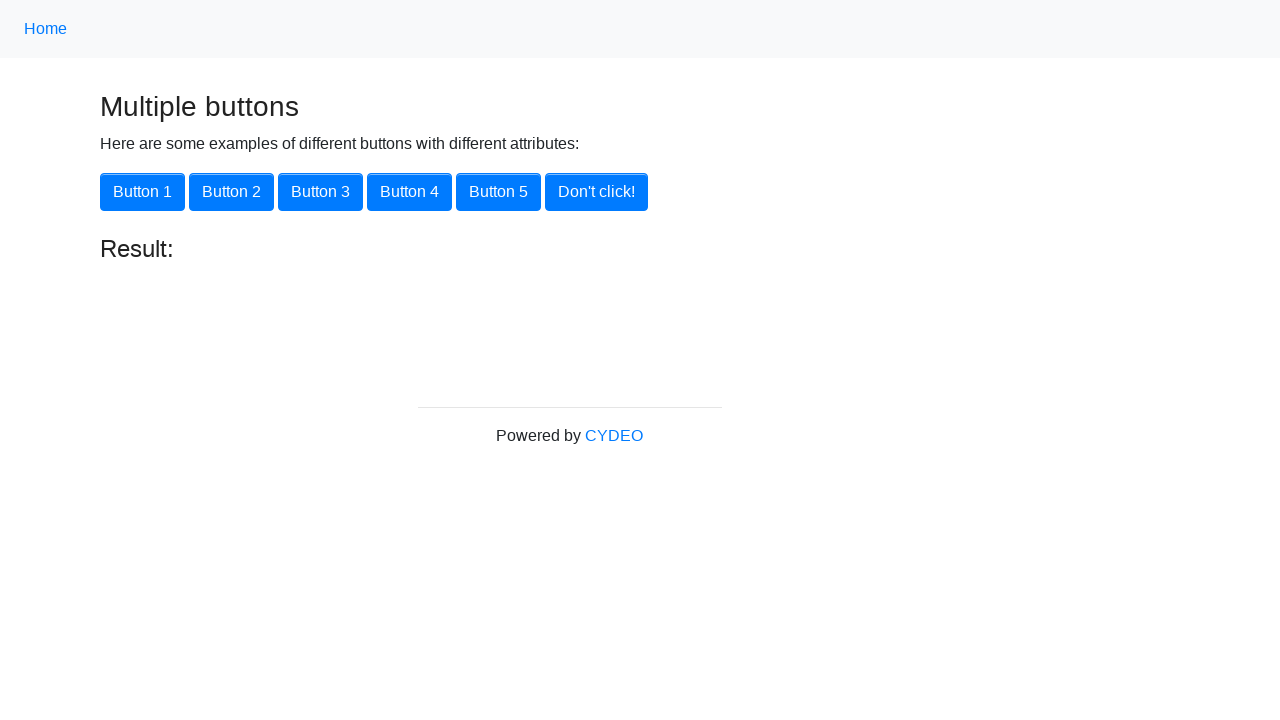

Navigated to multiple buttons practice page
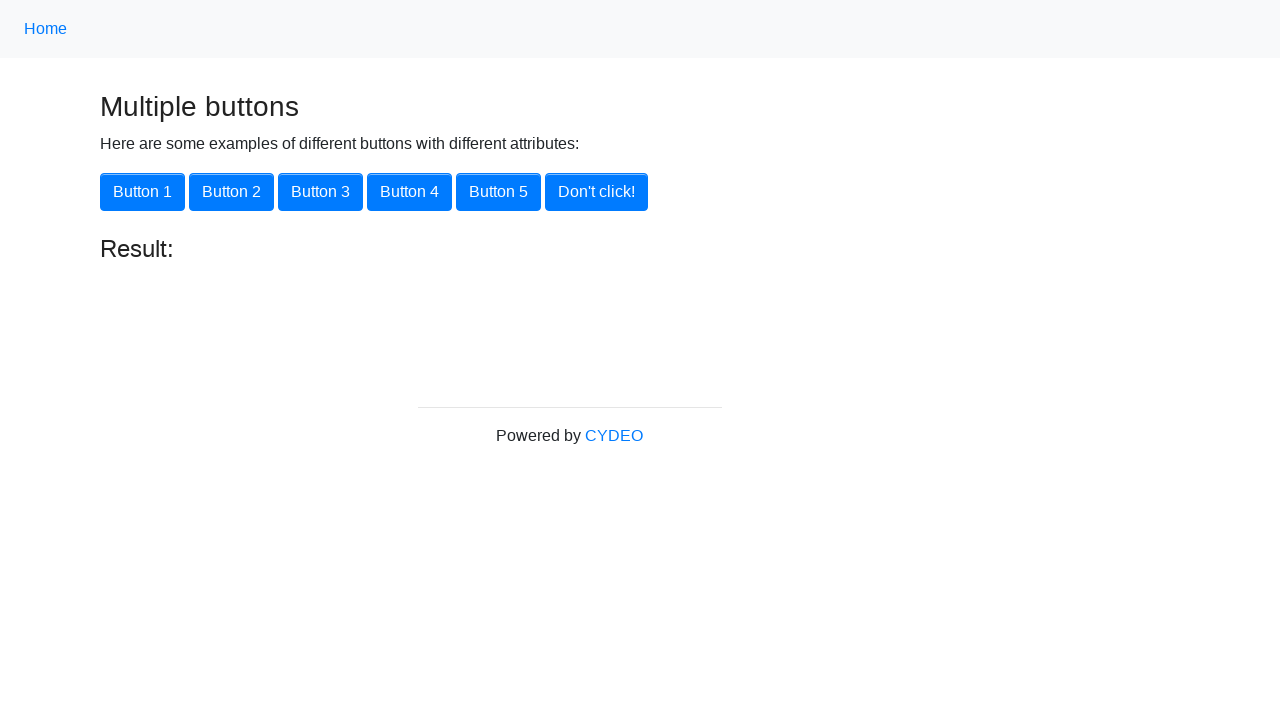

Located all buttons on the page
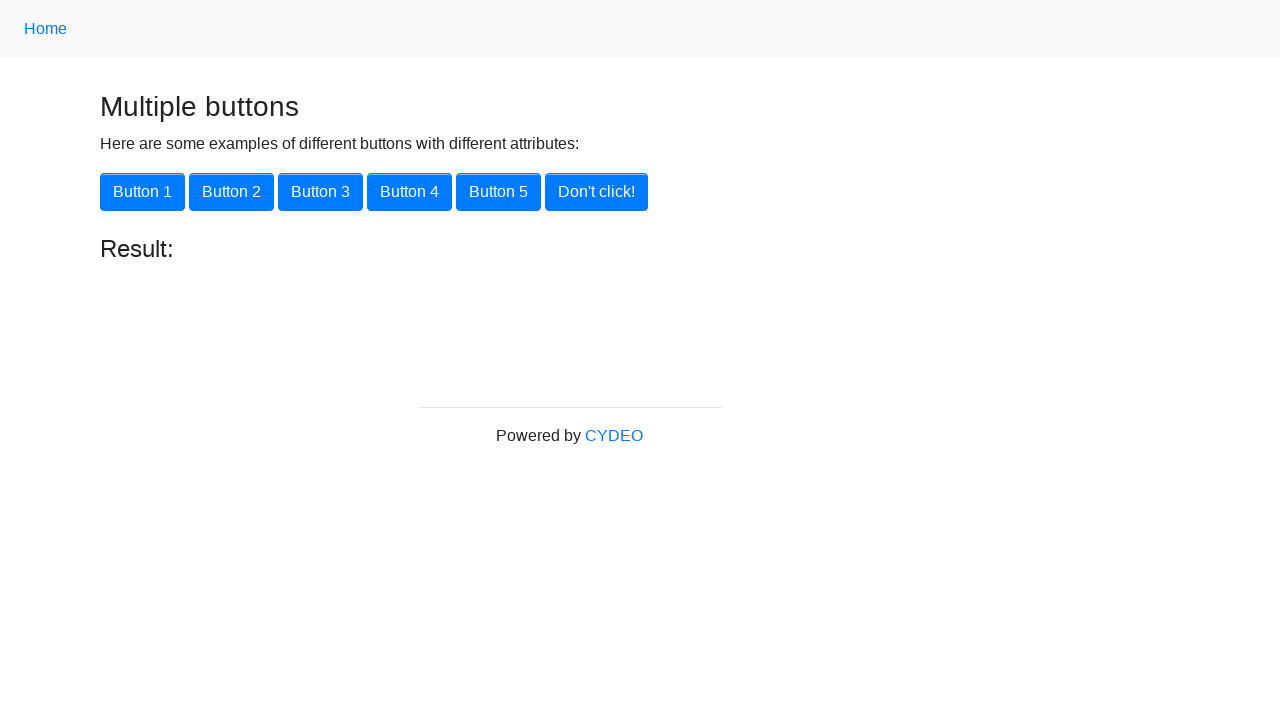

Clicked button: Button 1 at (142, 192) on //button[1]
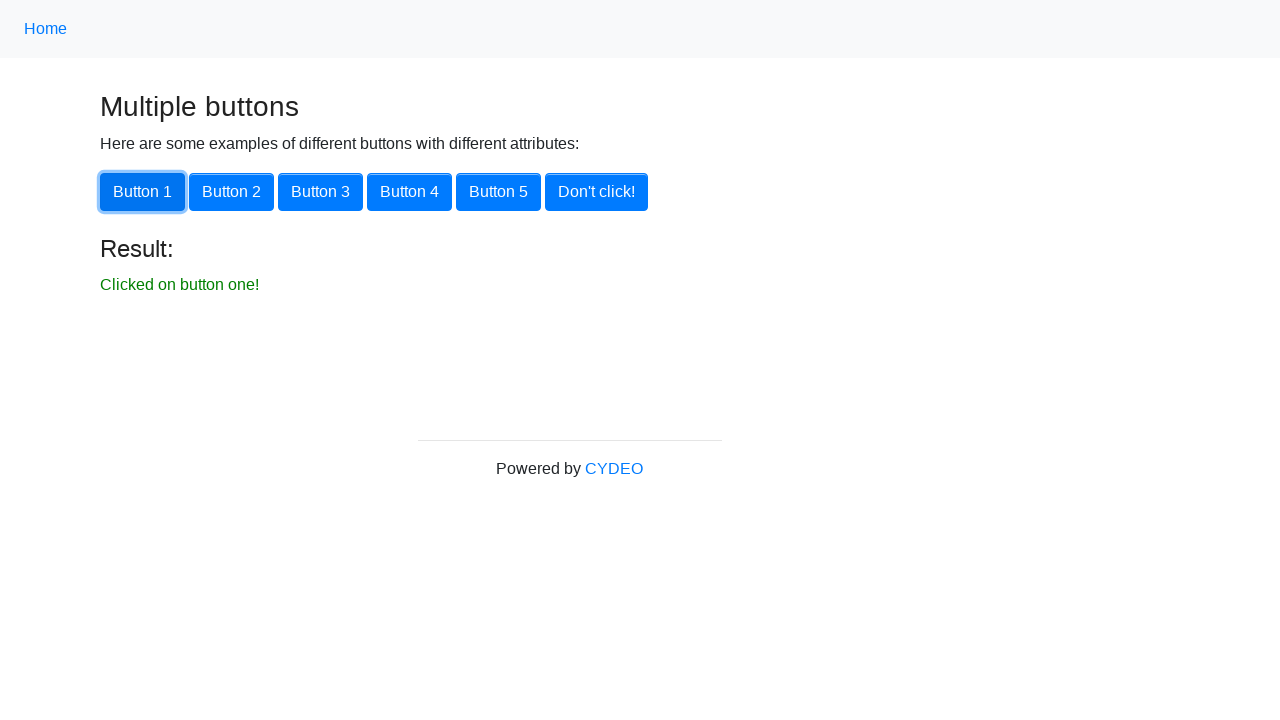

Clicked button: Button 2 at (232, 192) on //button[2]
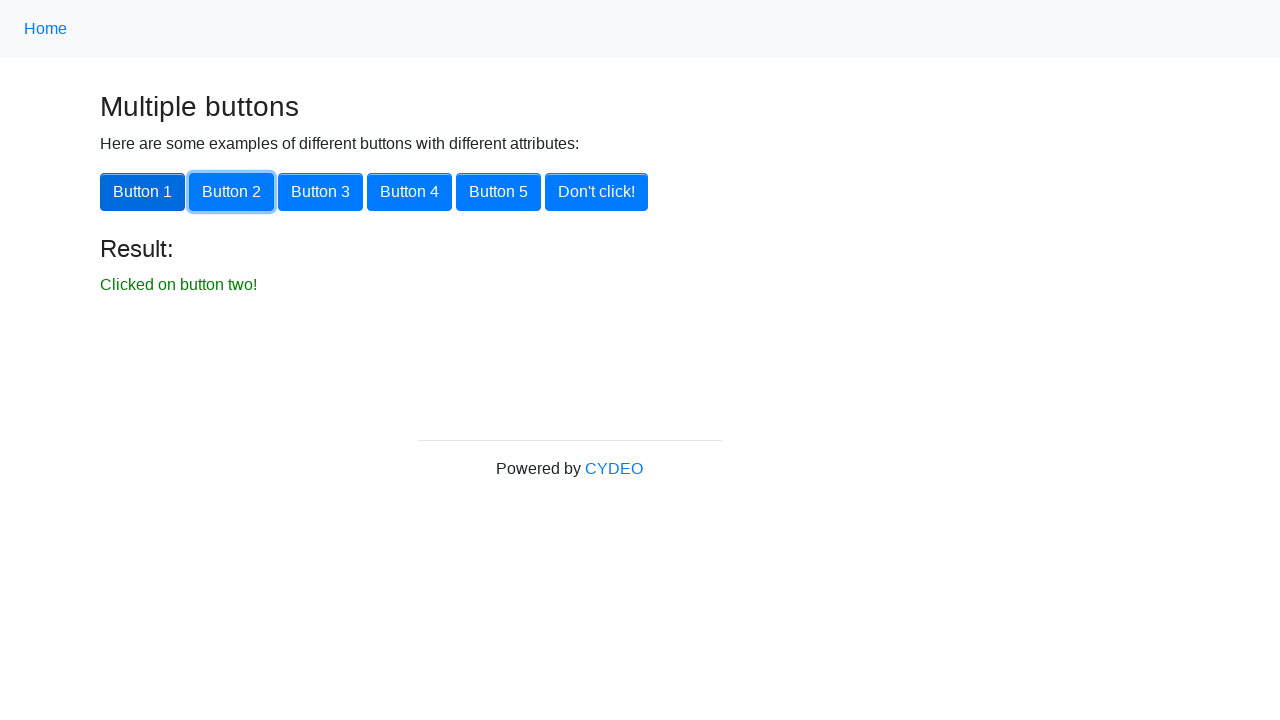

Clicked button: Button 3 at (320, 192) on //button[3]
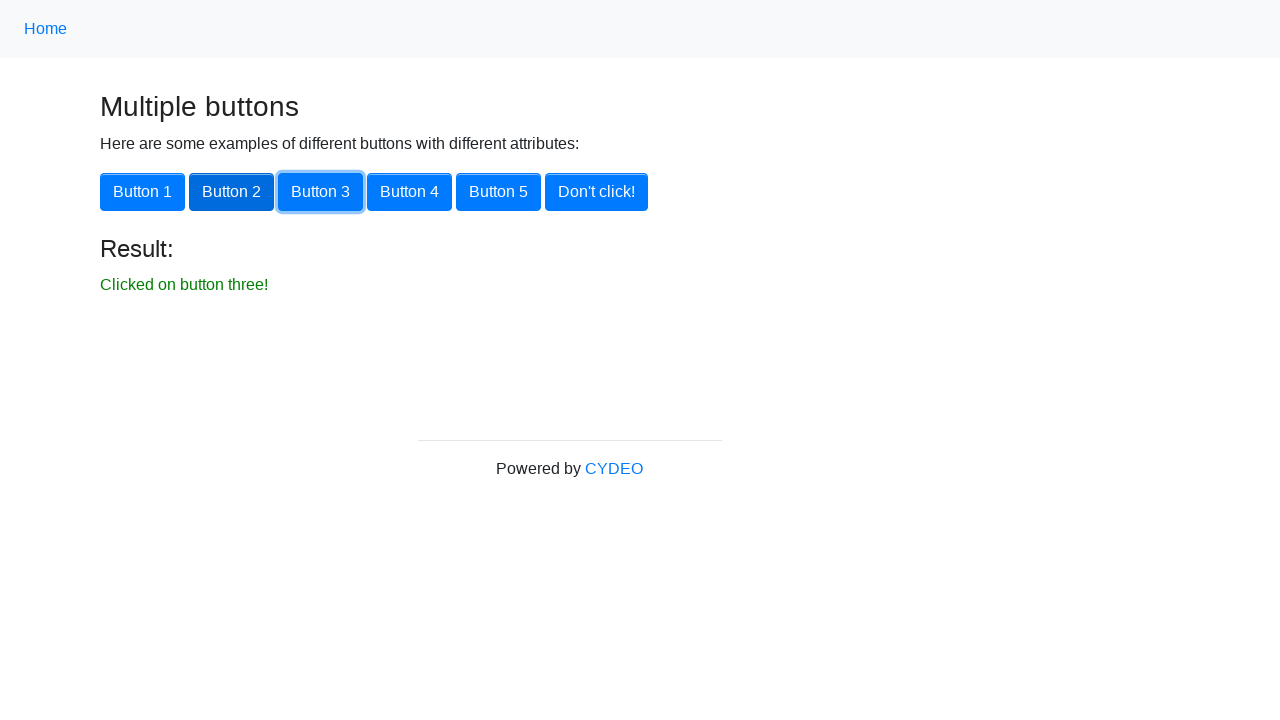

Clicked button: Button 4 at (410, 192) on //button[4]
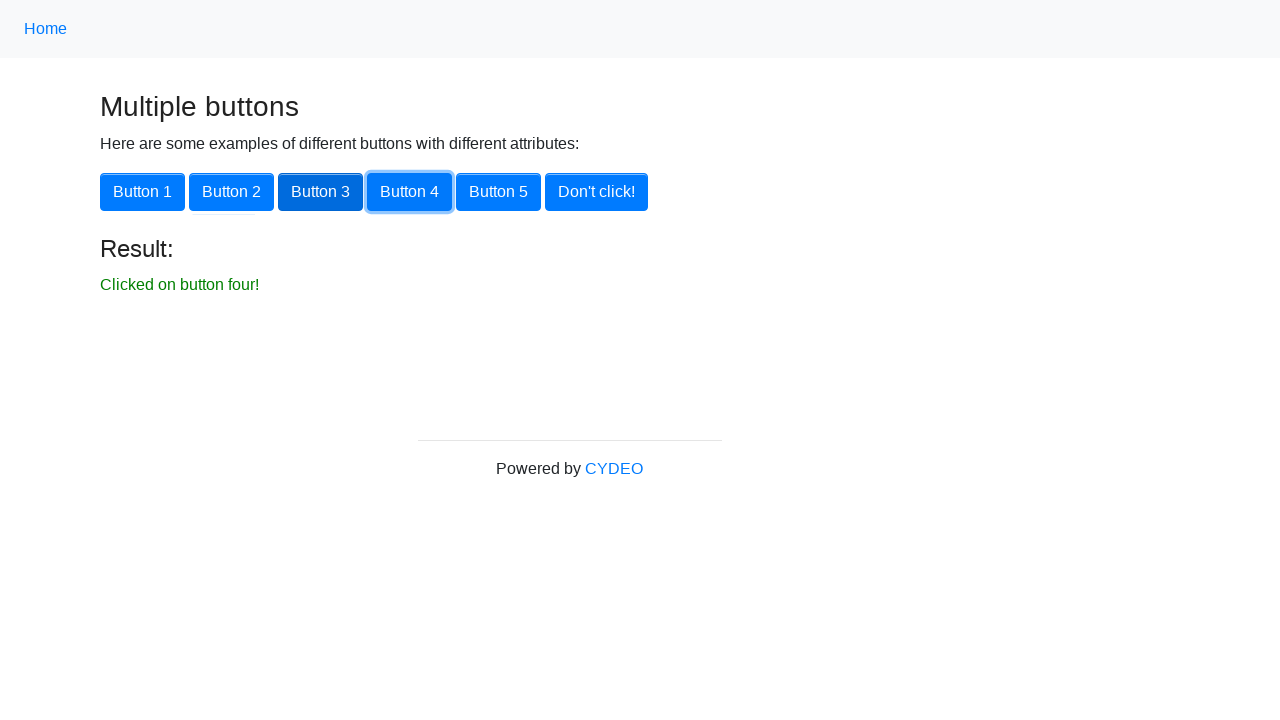

Clicked button: Button 5 at (498, 192) on //button[5]
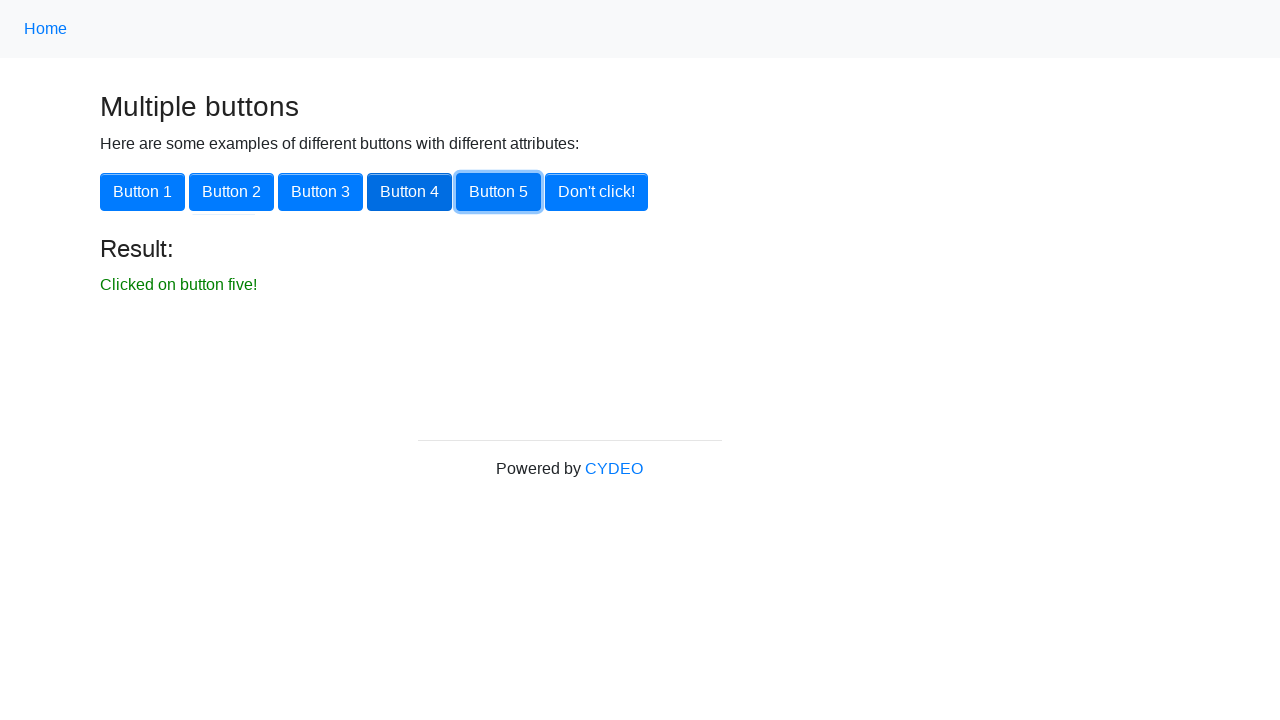

Clicked button: Don't click! at (596, 192) on //button[6]
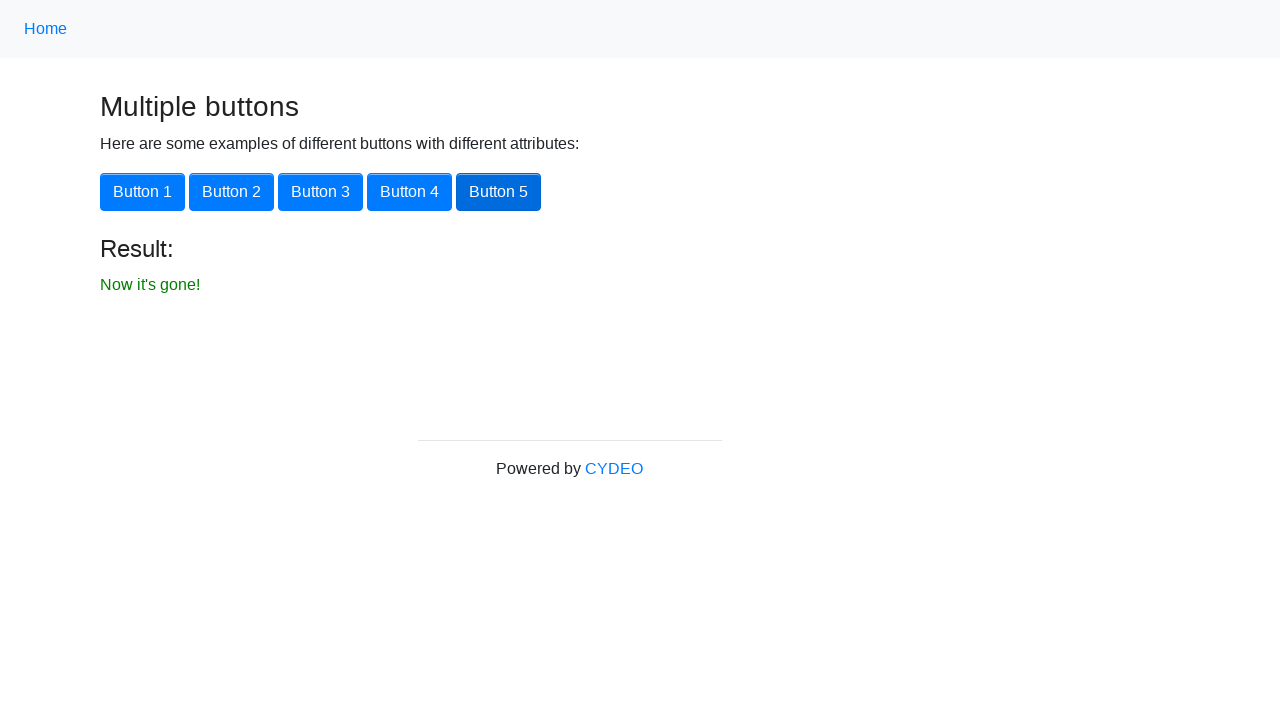

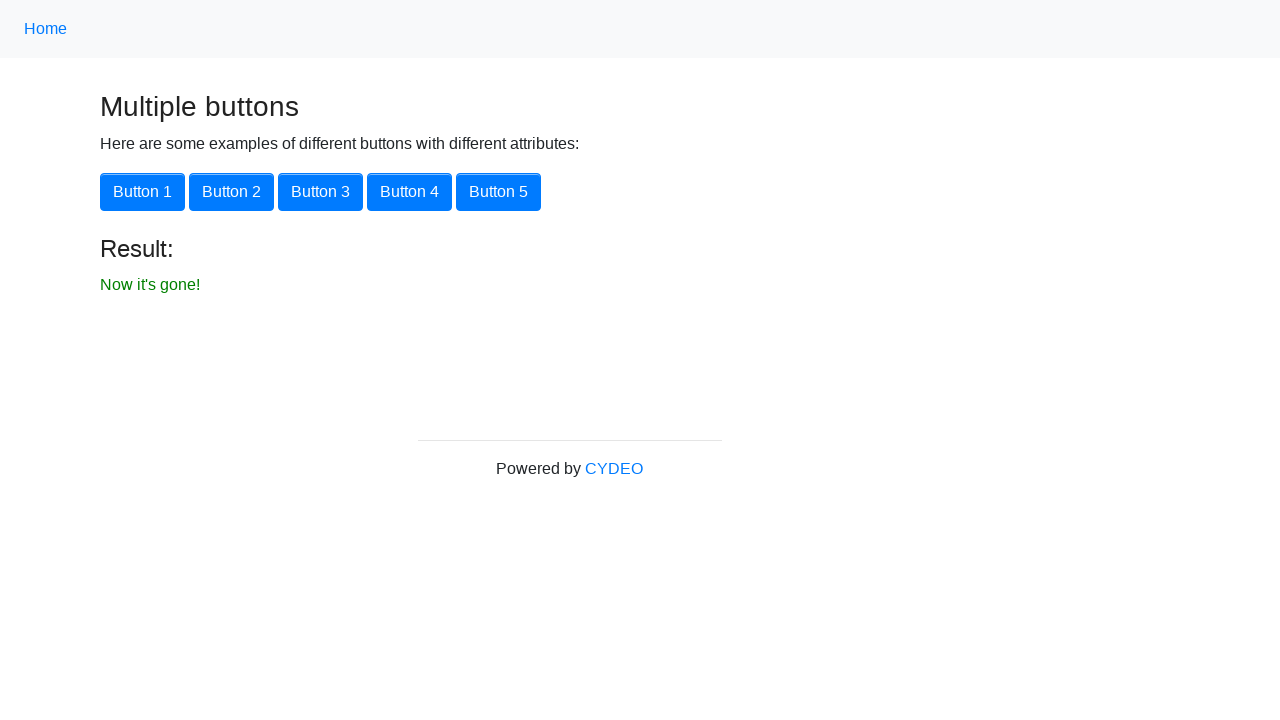